Tests dropdown list by selecting different options and verifying selection

Starting URL: http://the-internet.herokuapp.com/dropdown

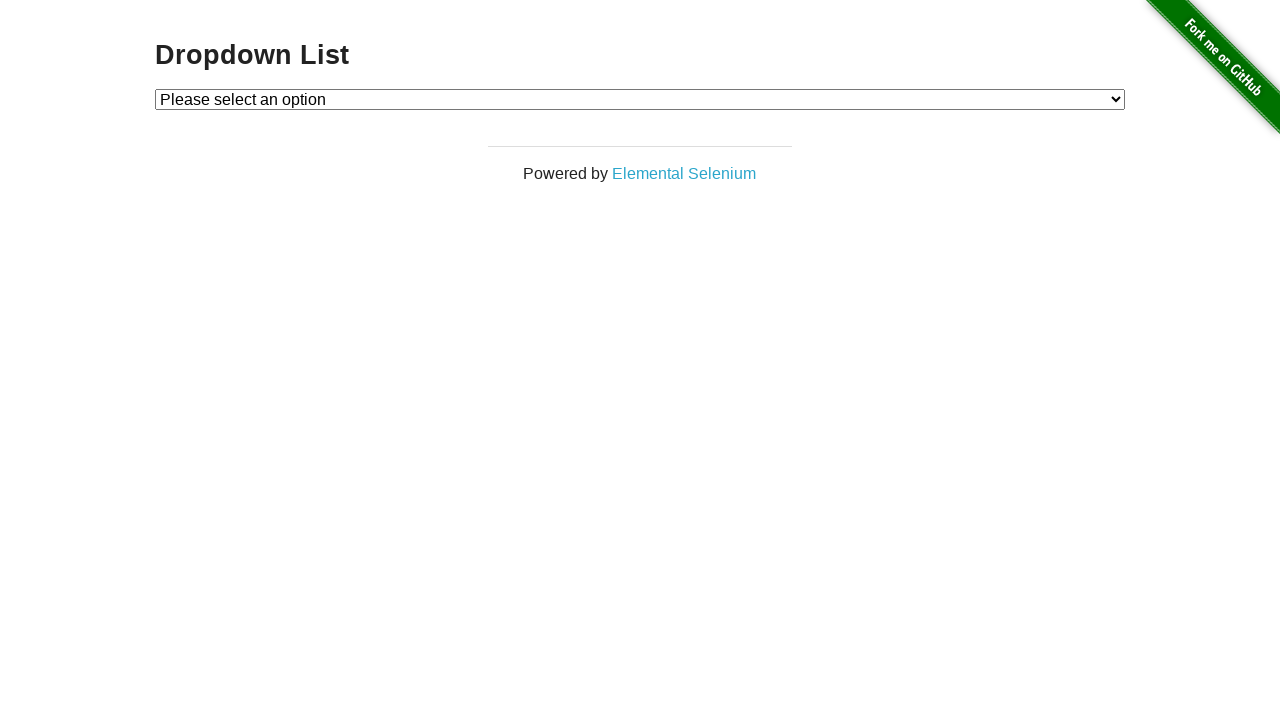

Waited for dropdown element to load
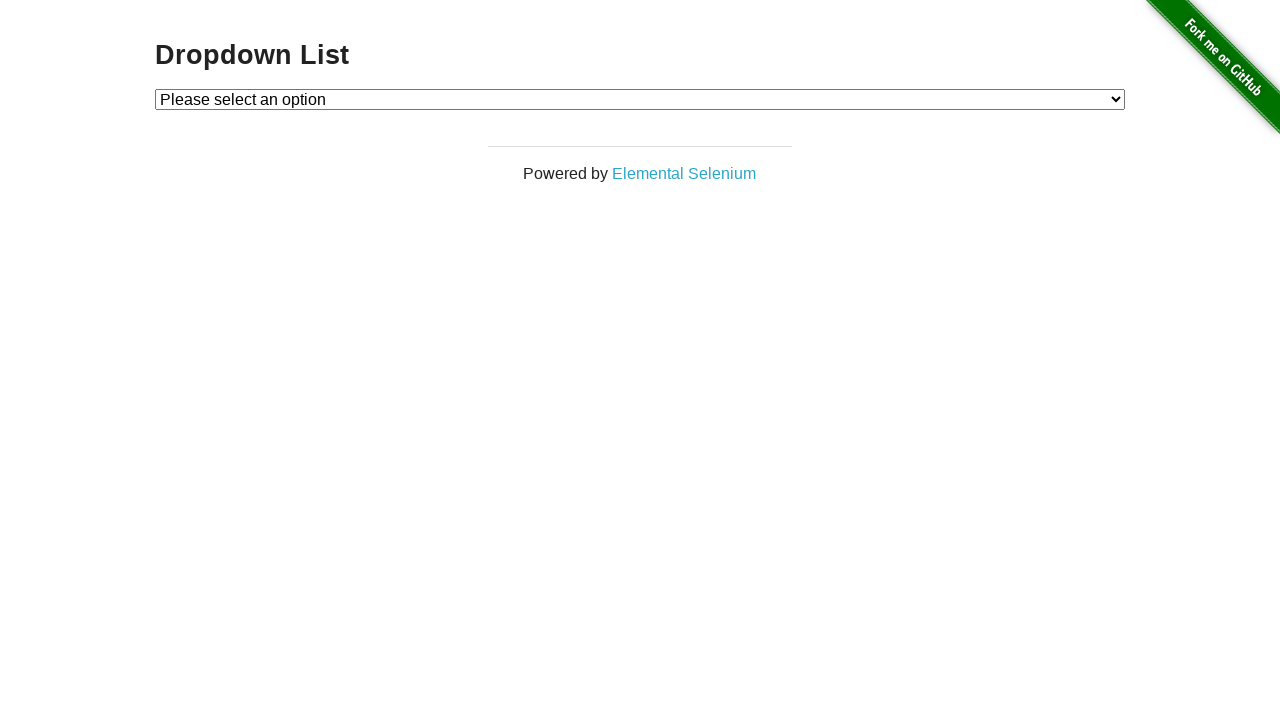

Selected 'Option 1' from dropdown on #dropdown
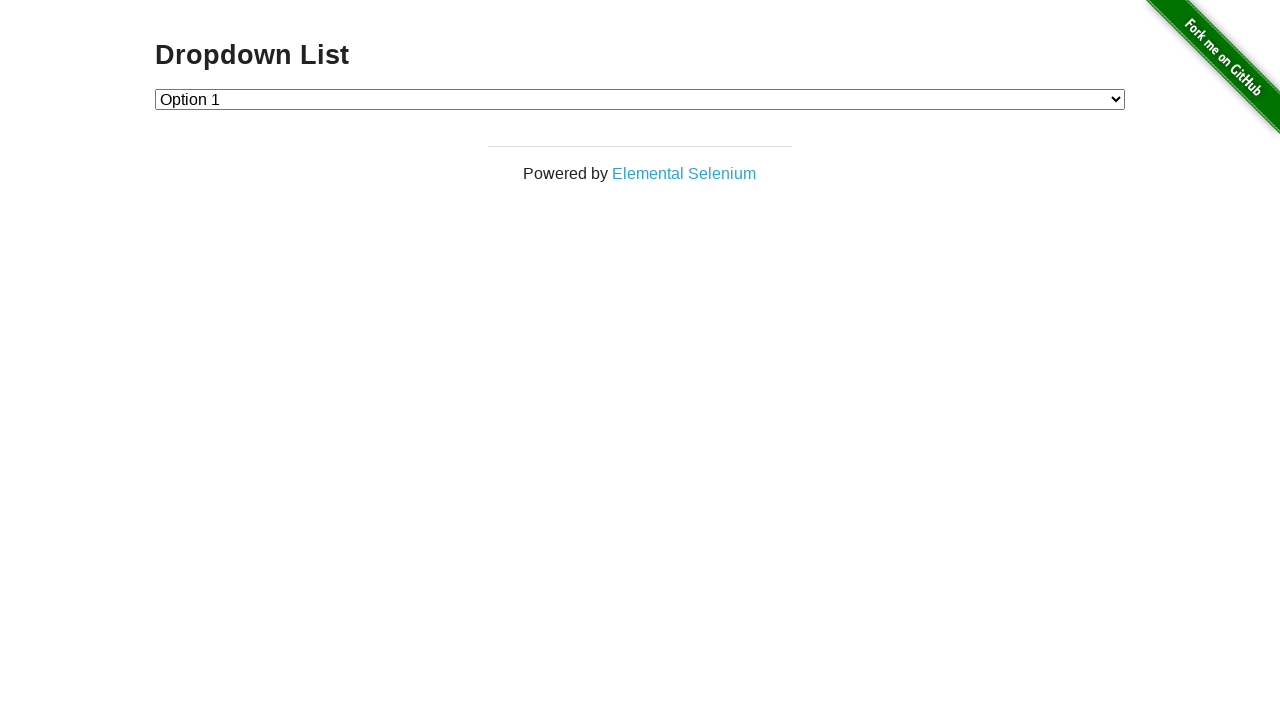

Selected 'Option 2' from dropdown on #dropdown
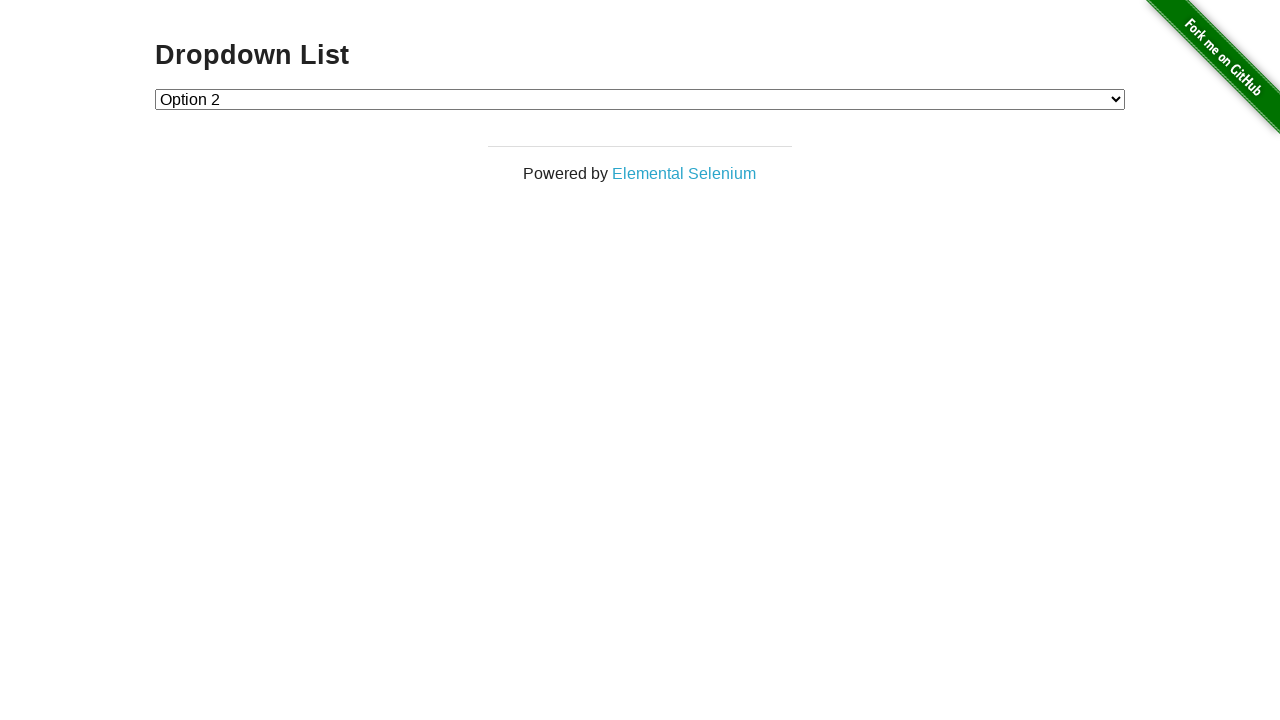

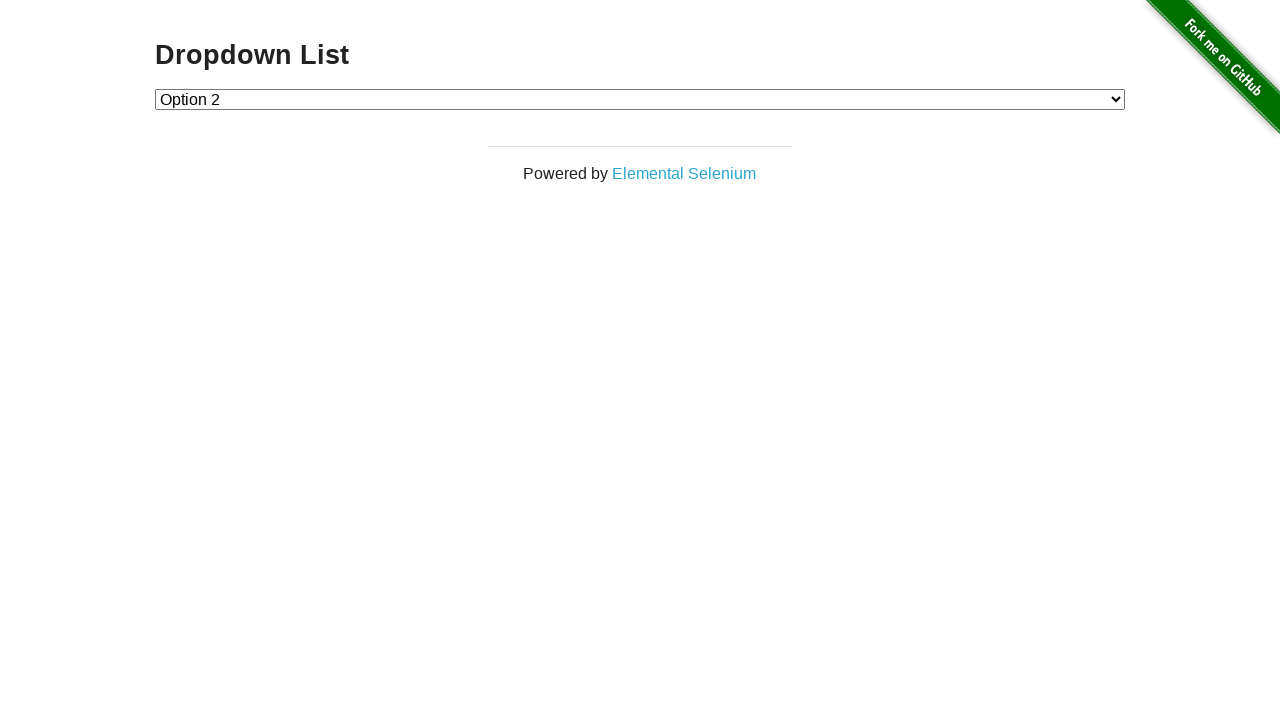